Tests search functionality on Python.org by entering "pycon" in the search field and submitting the form

Starting URL: http://www.python.org

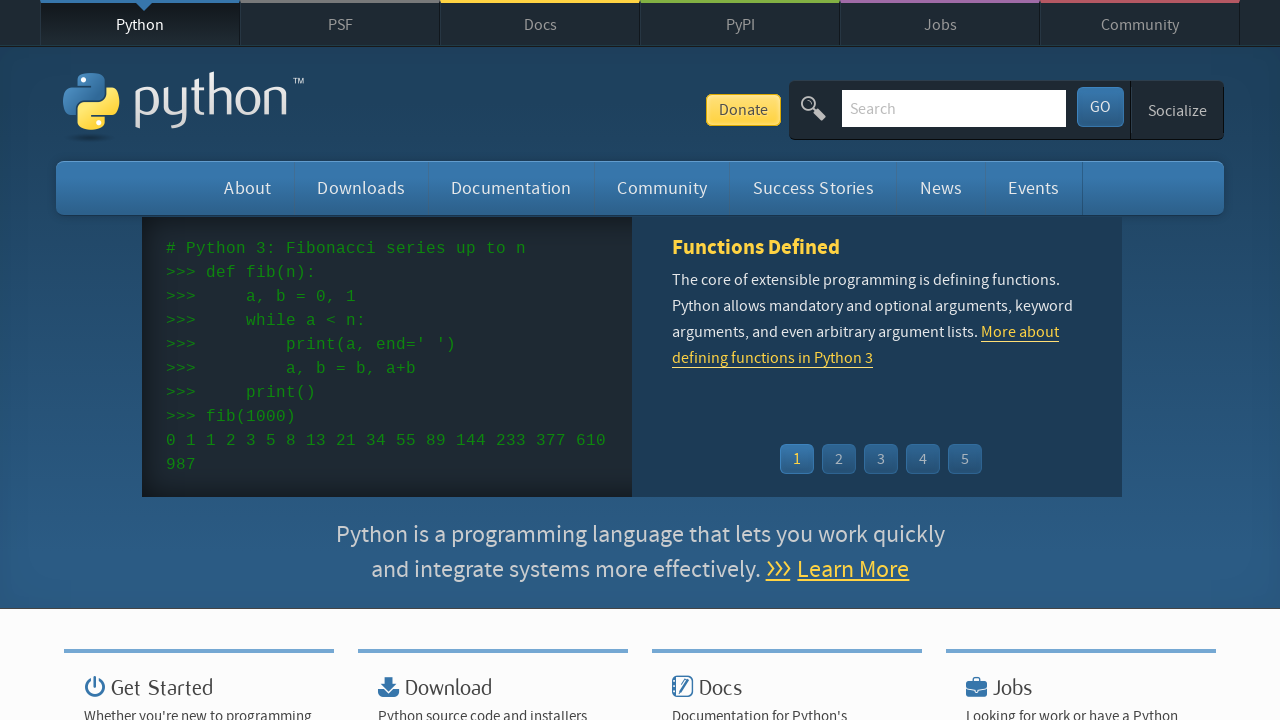

Filled search field with 'pycon' on input[name='q']
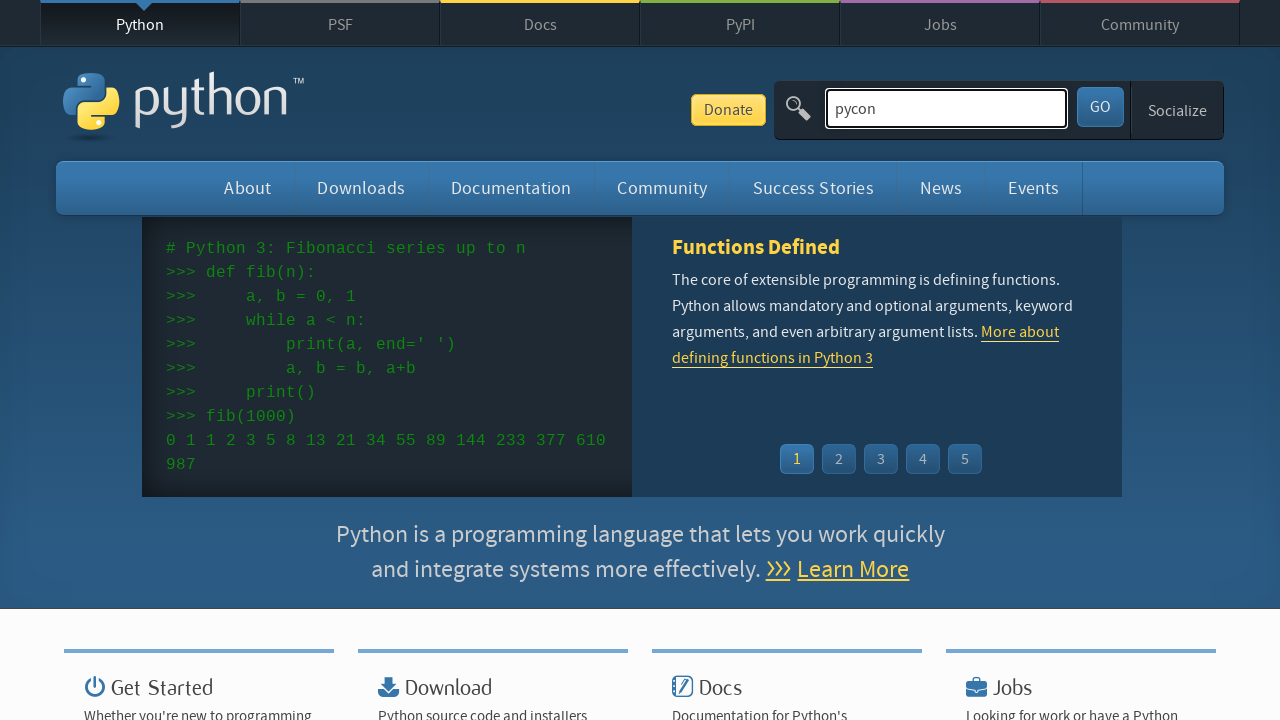

Pressed Enter to submit the search form on input[name='q']
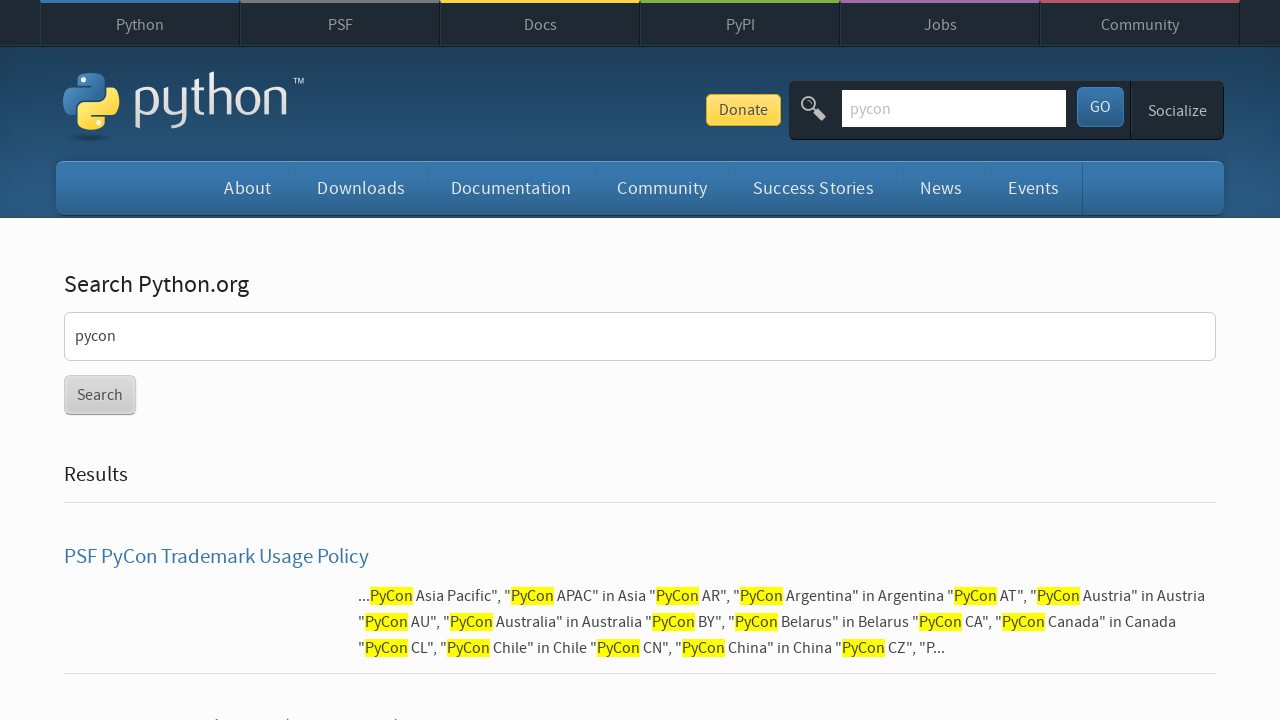

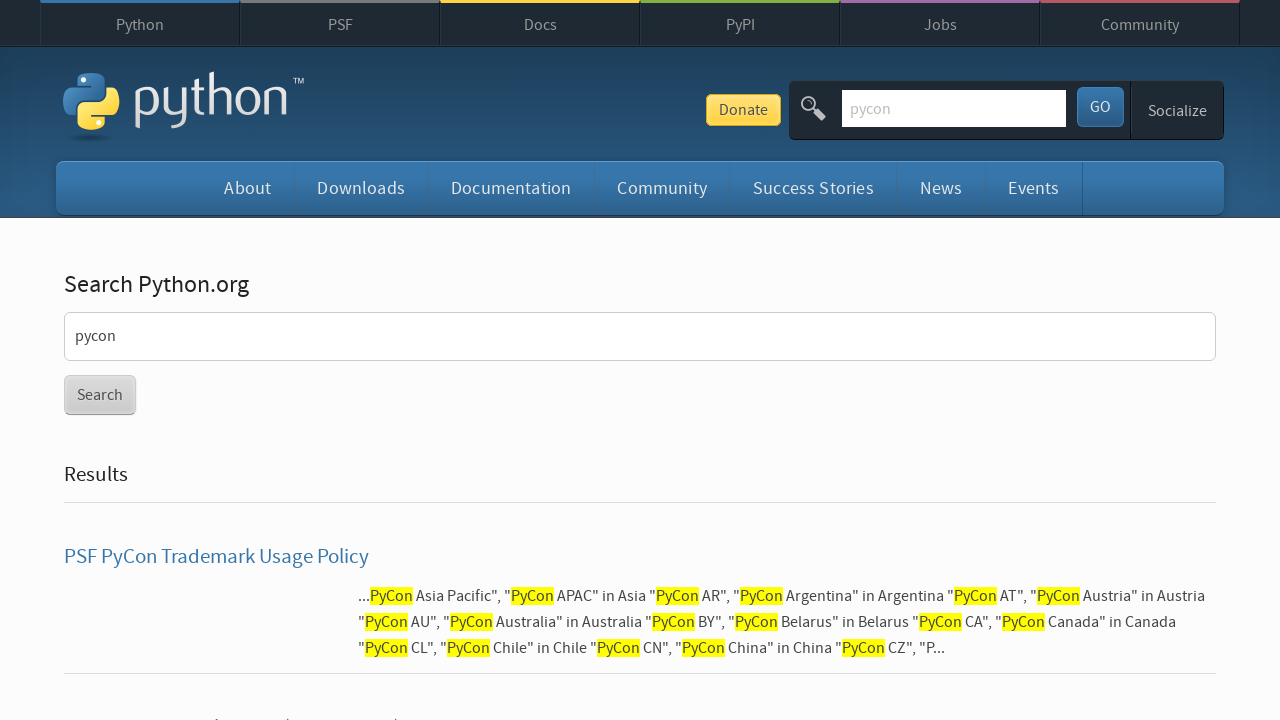